Tests browser window and tab management by opening multiple URLs in new tabs and windows, then switching between them

Starting URL: https://www.orangehrm.com/en/30-day-free-trial

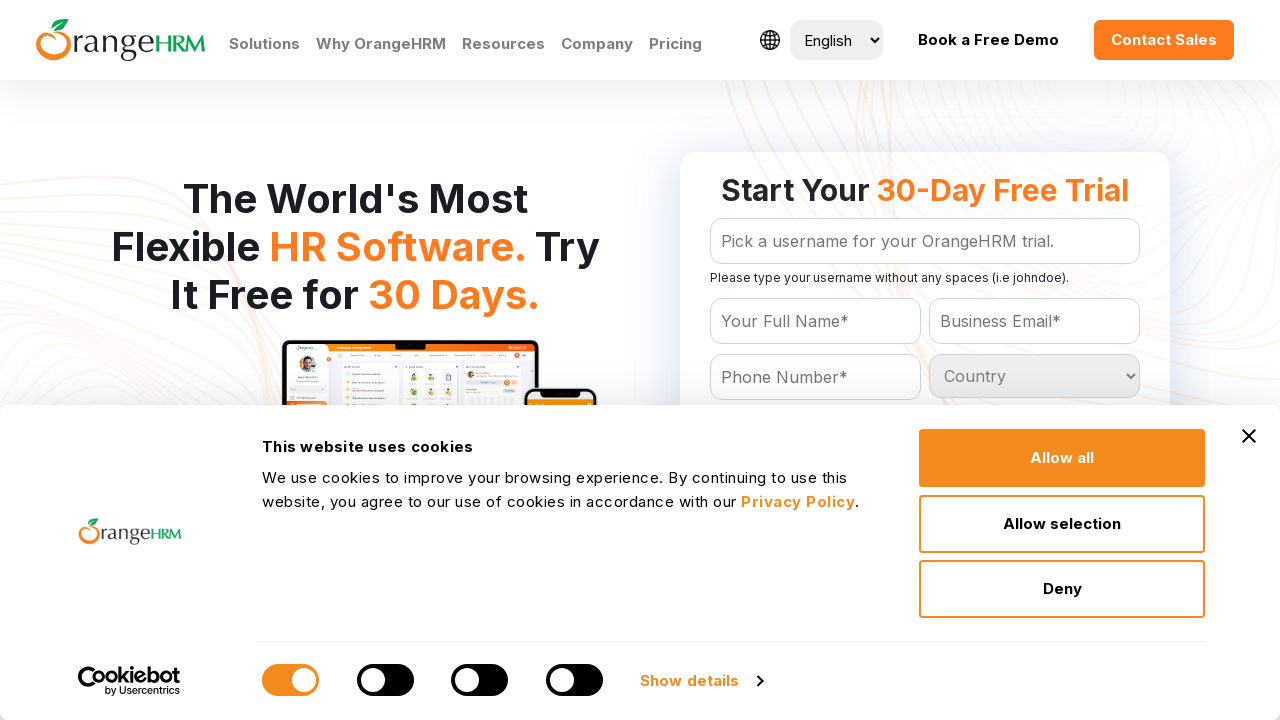

Opened a new tab
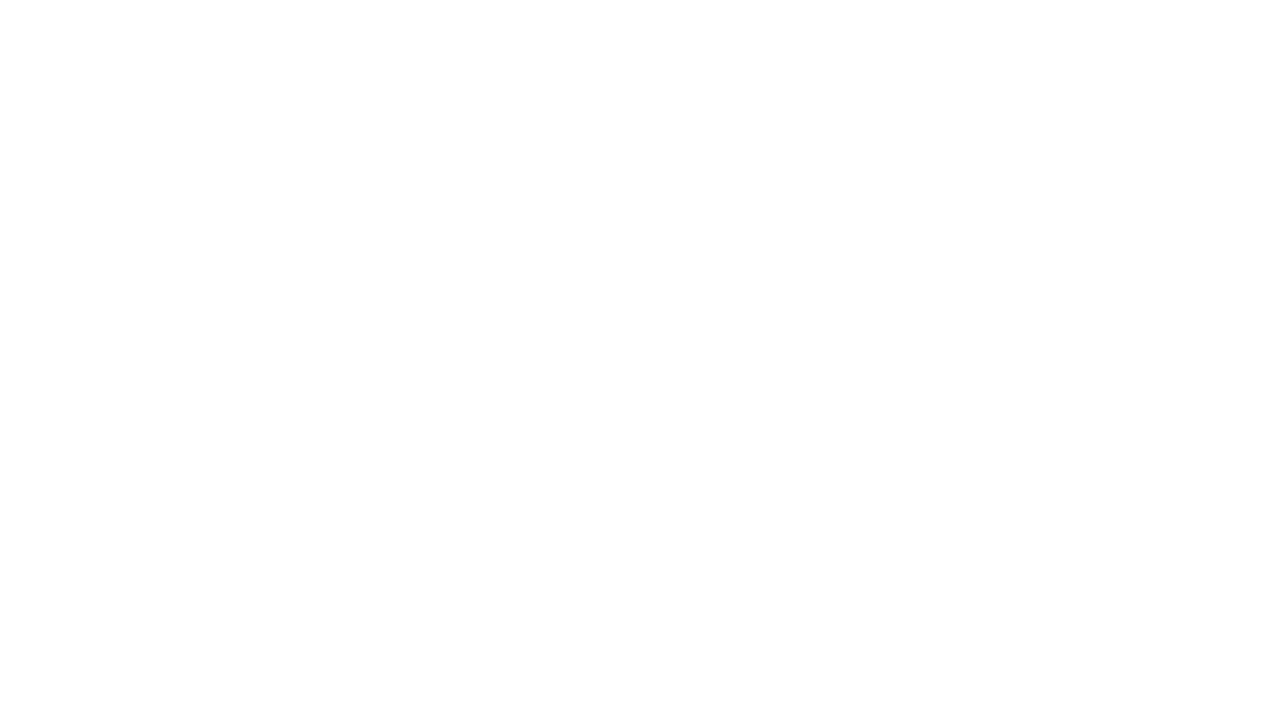

Navigated to OpenCart login page in new tab
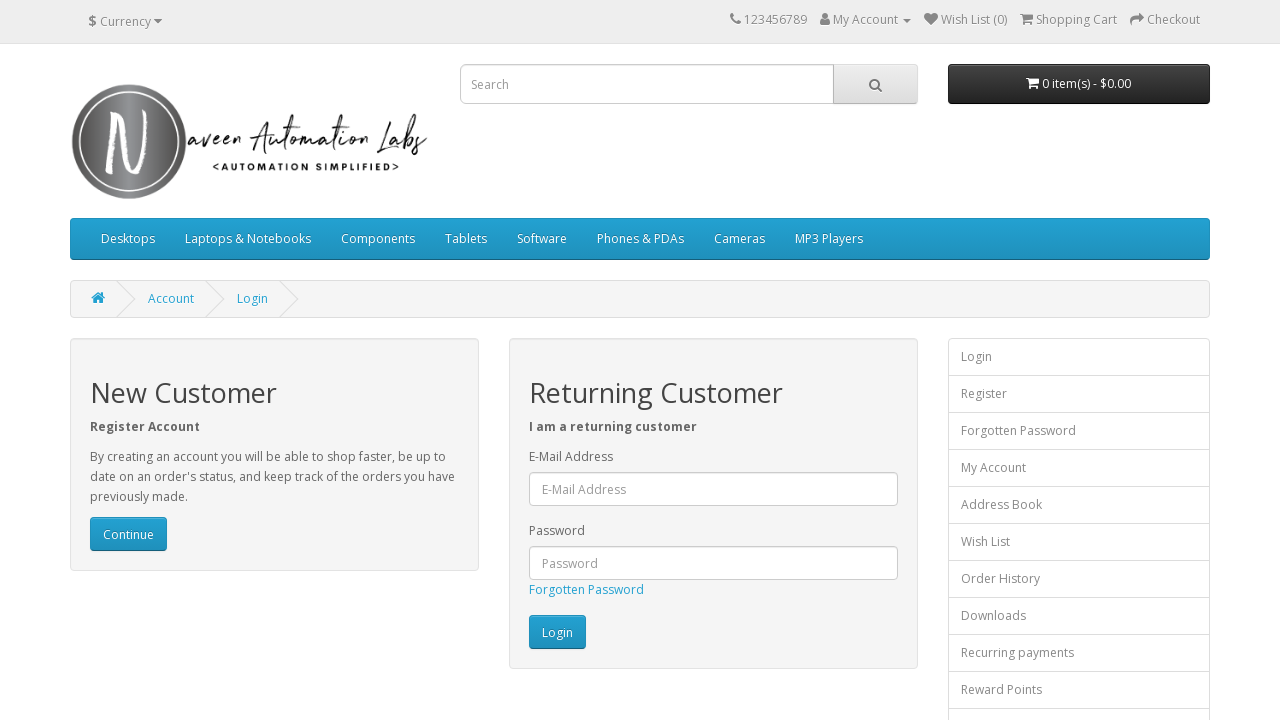

Opened another new tab
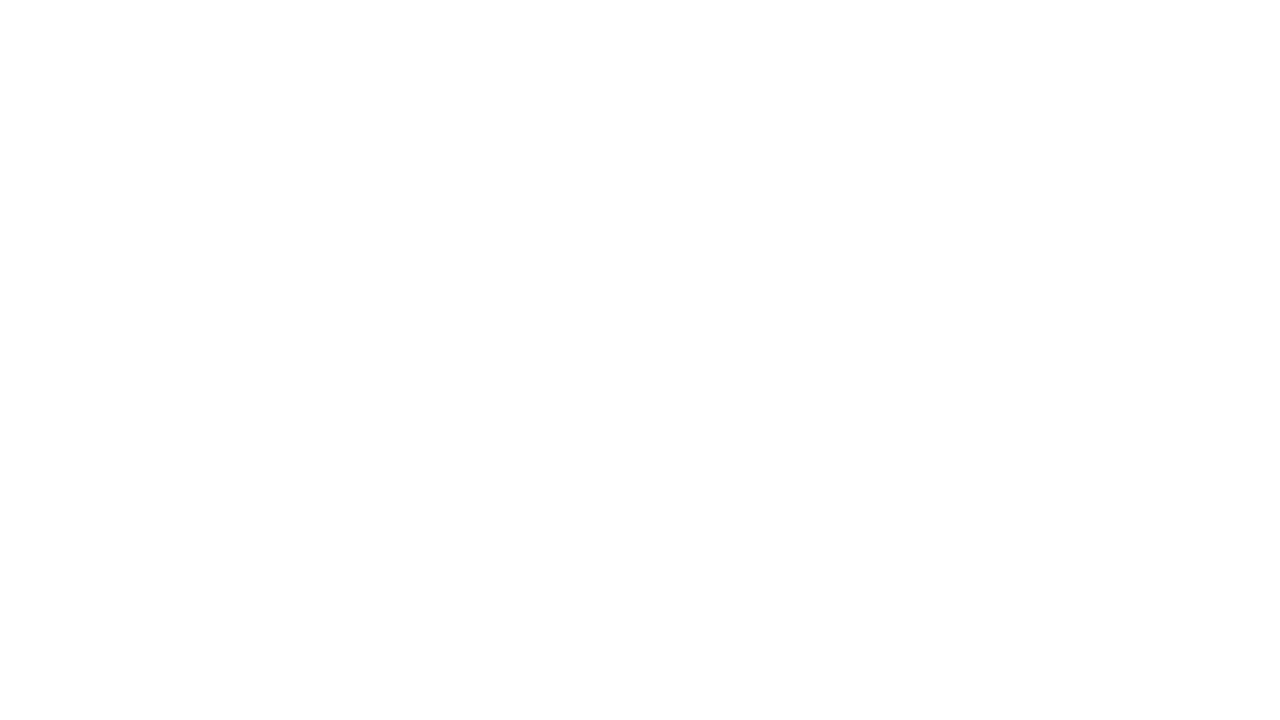

Navigated to OrangeHRM 30-day free trial page in new tab
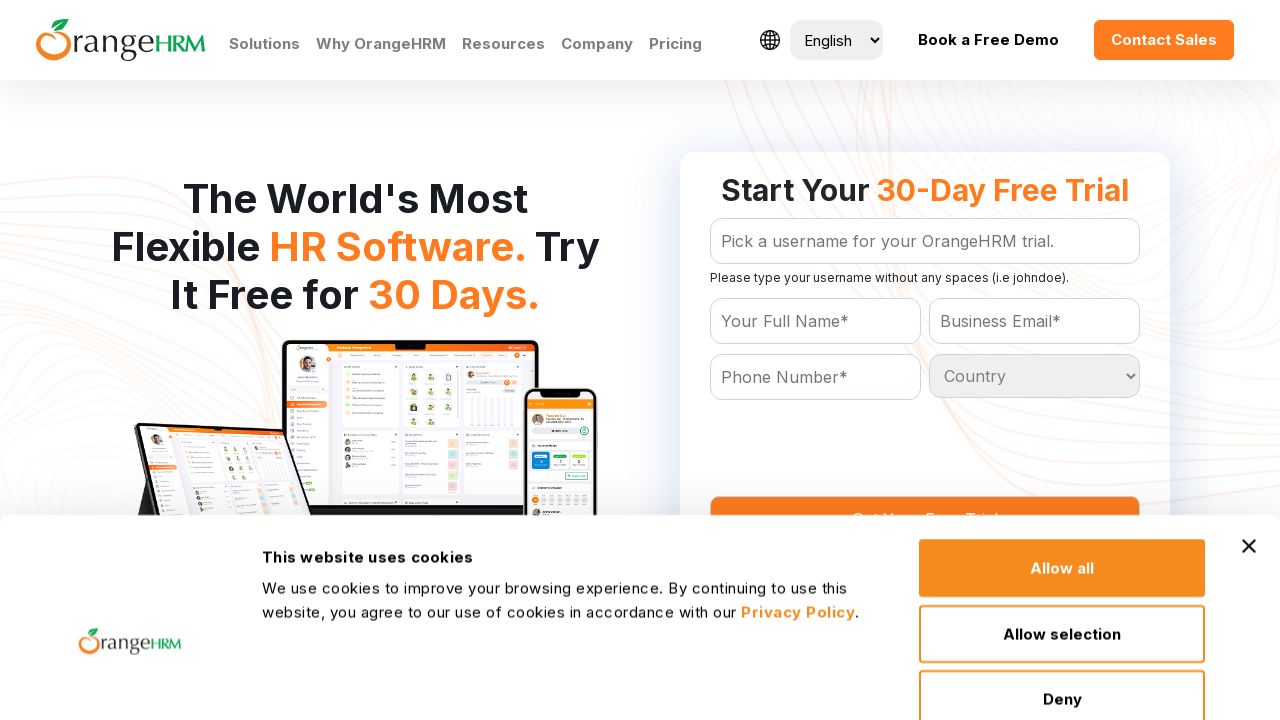

Closed the OrangeHRM tab
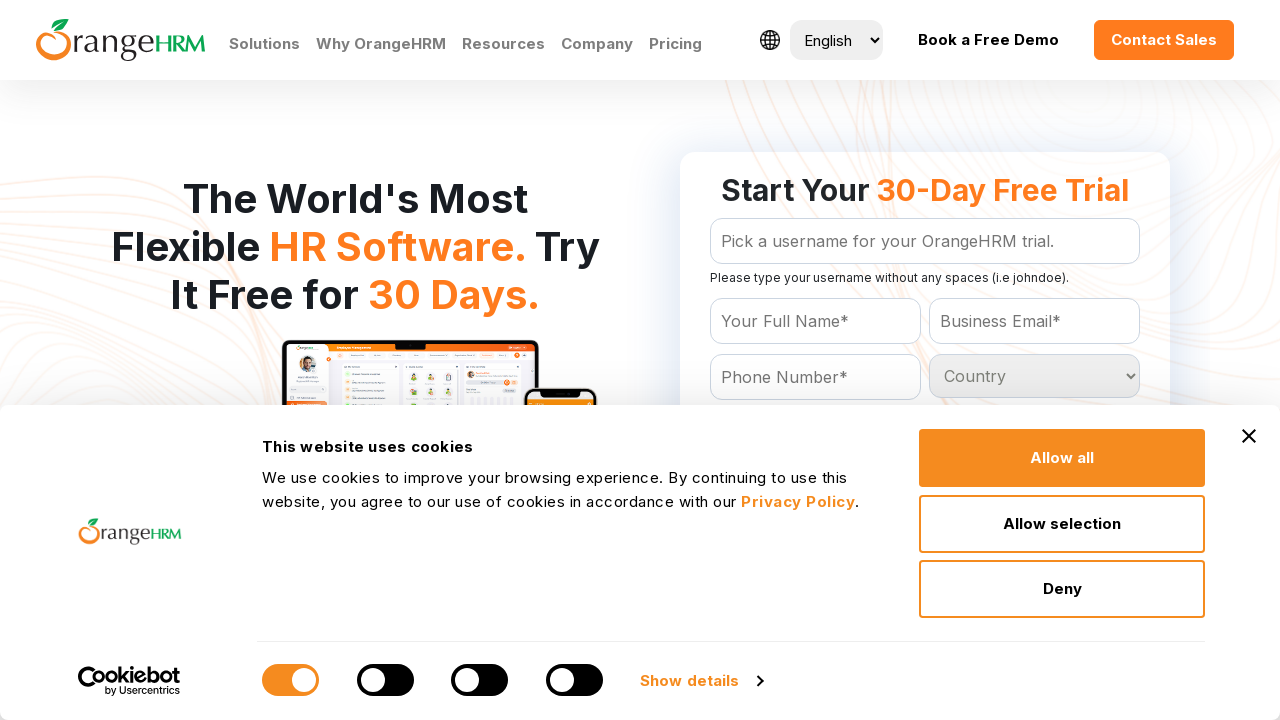

Retrieved parent page title: 30-Day Advanced Free Trial | HR Software | HRMS | OrangeHRM
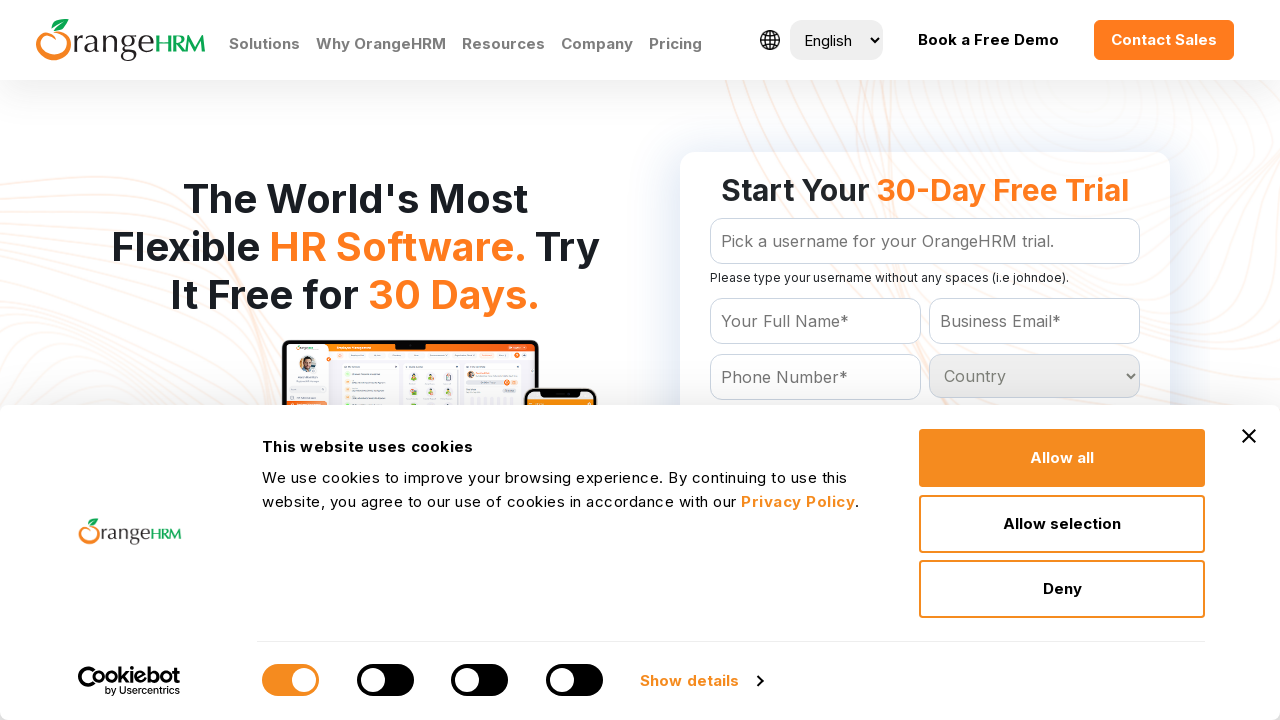

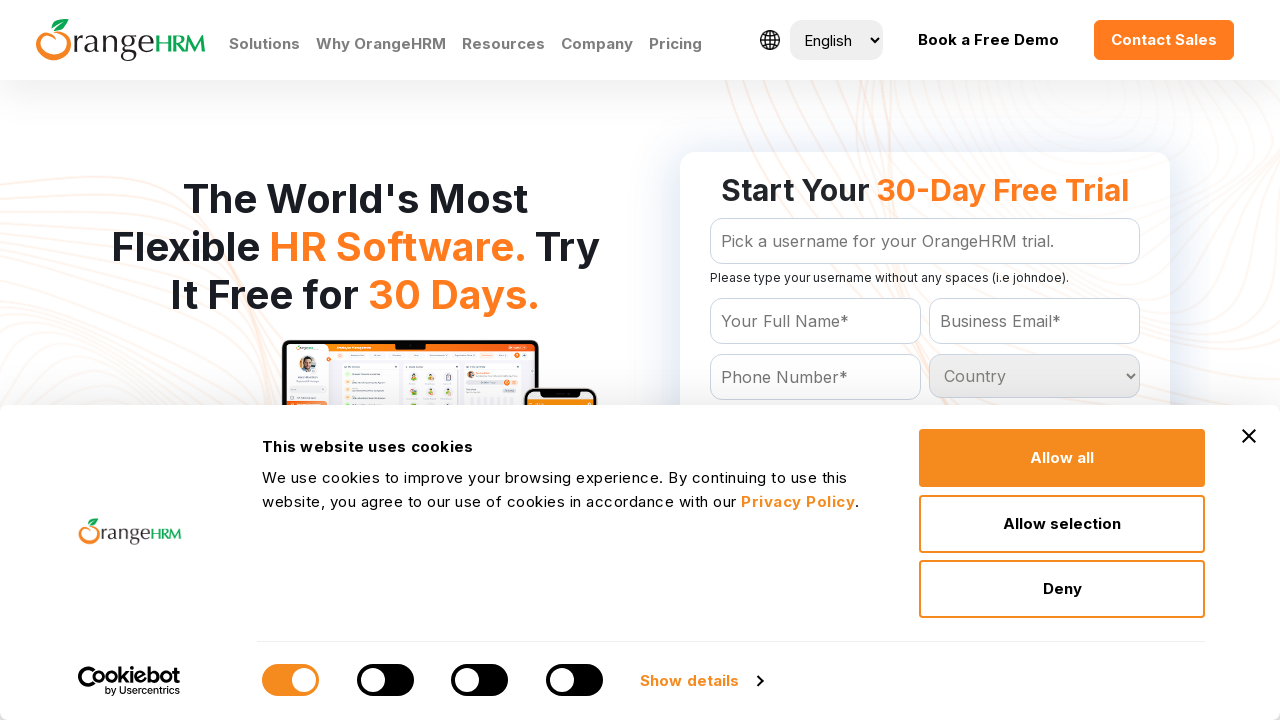